Tests the advanced search functionality on the São Paulo Court's Digital Journal (DJE) by selecting "Editais e Leilões" (Notices and Auctions) from a dropdown, entering "leiloeiro" (auctioneer) as a search term, and submitting the search form to view results.

Starting URL: https://dje.tjsp.jus.br/cdje/consultaAvancada.do

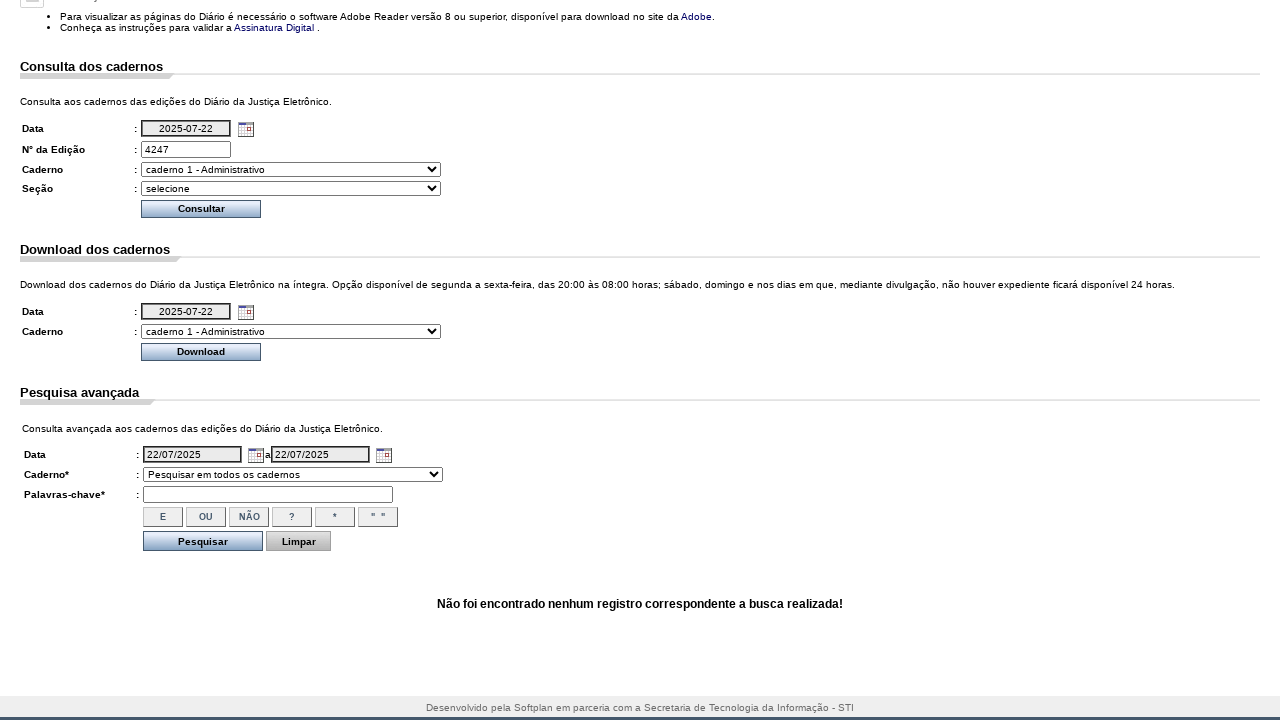

Waited for page to load (networkidle)
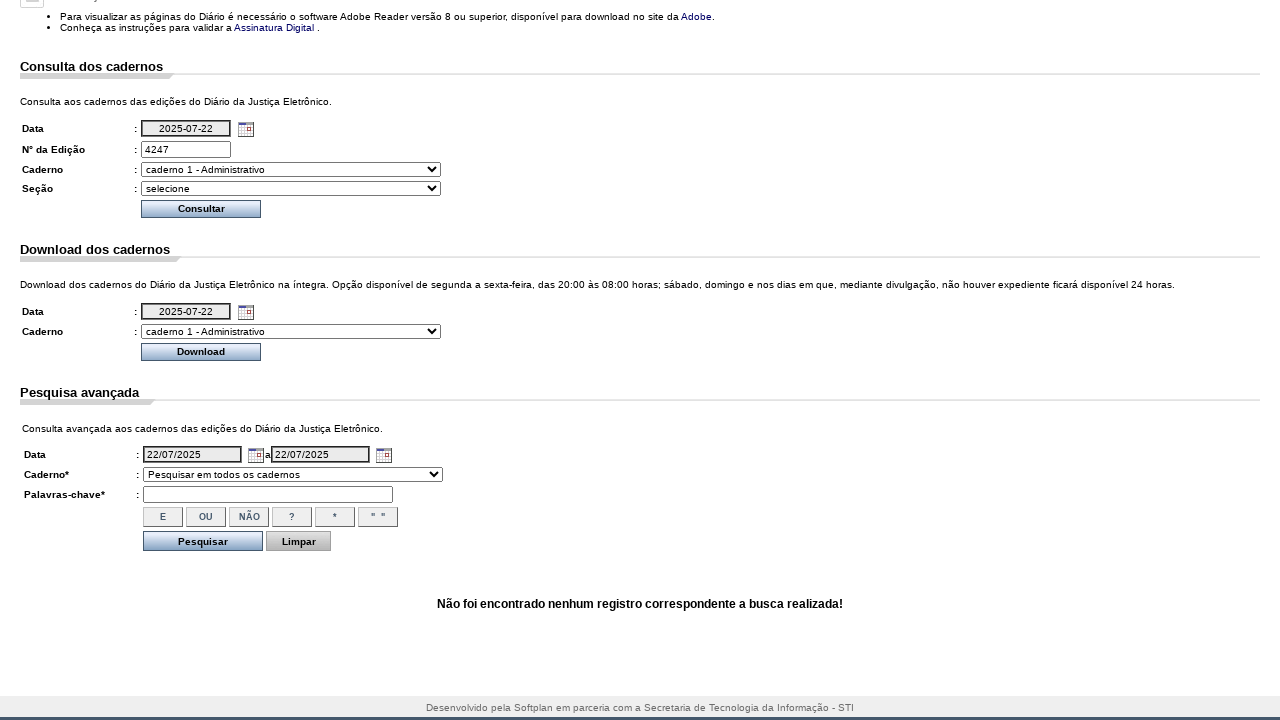

Scrolled to advanced search section
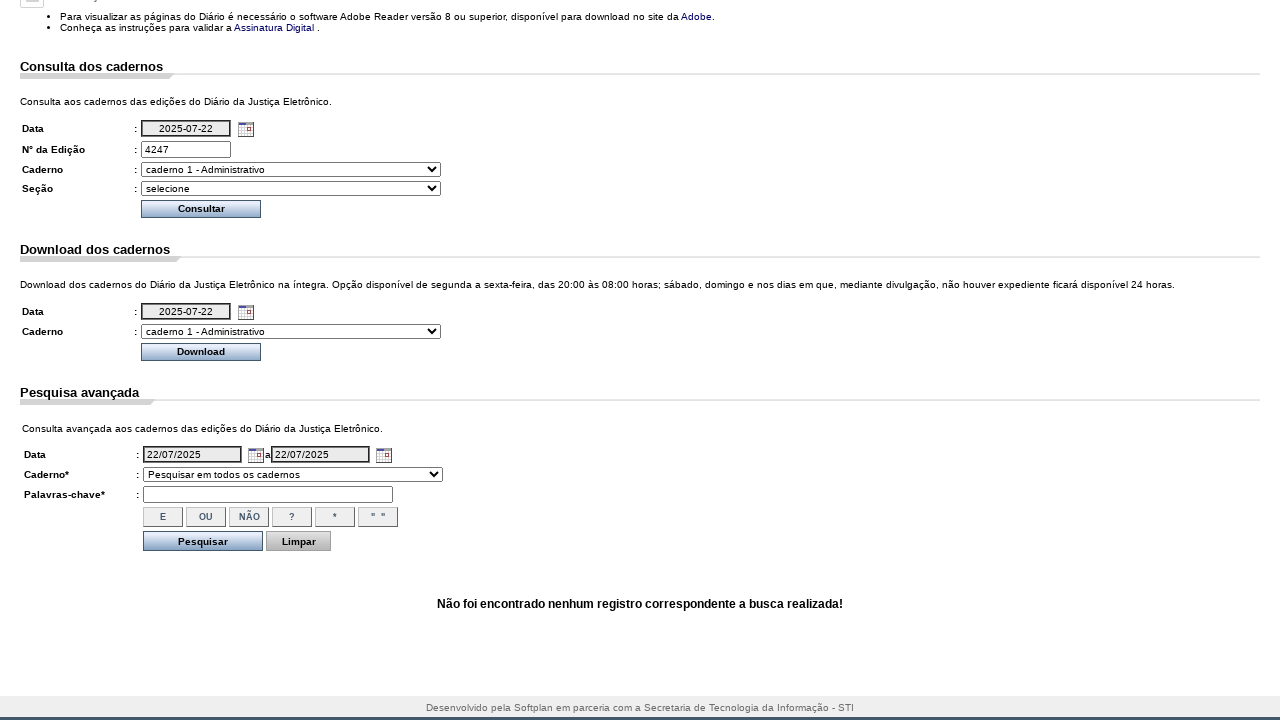

Waited for scroll animation to complete
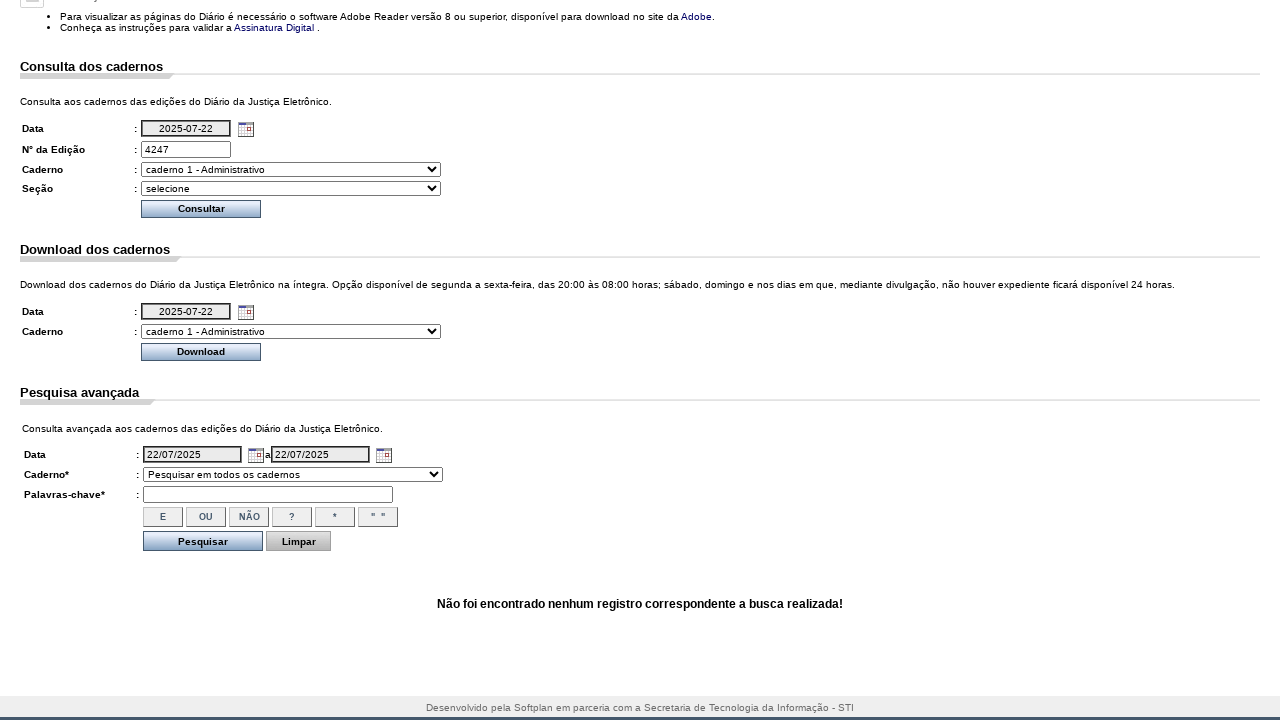

Selected 'caderno 5 - Editais e Leilões' (Notices and Auctions) from dropdown on select[name='dadosConsulta.cdCaderno']
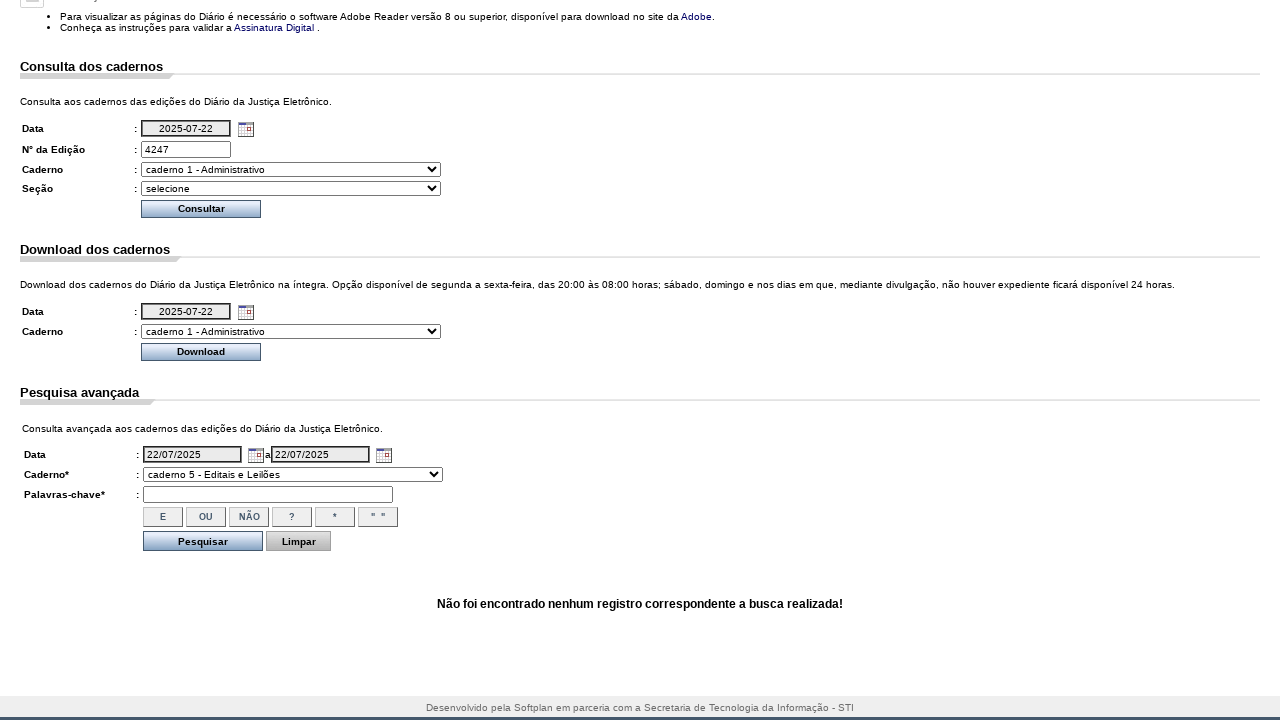

Entered 'leiloeiro' (auctioneer) as search term on input[name='dadosConsulta.pesquisaLivre']
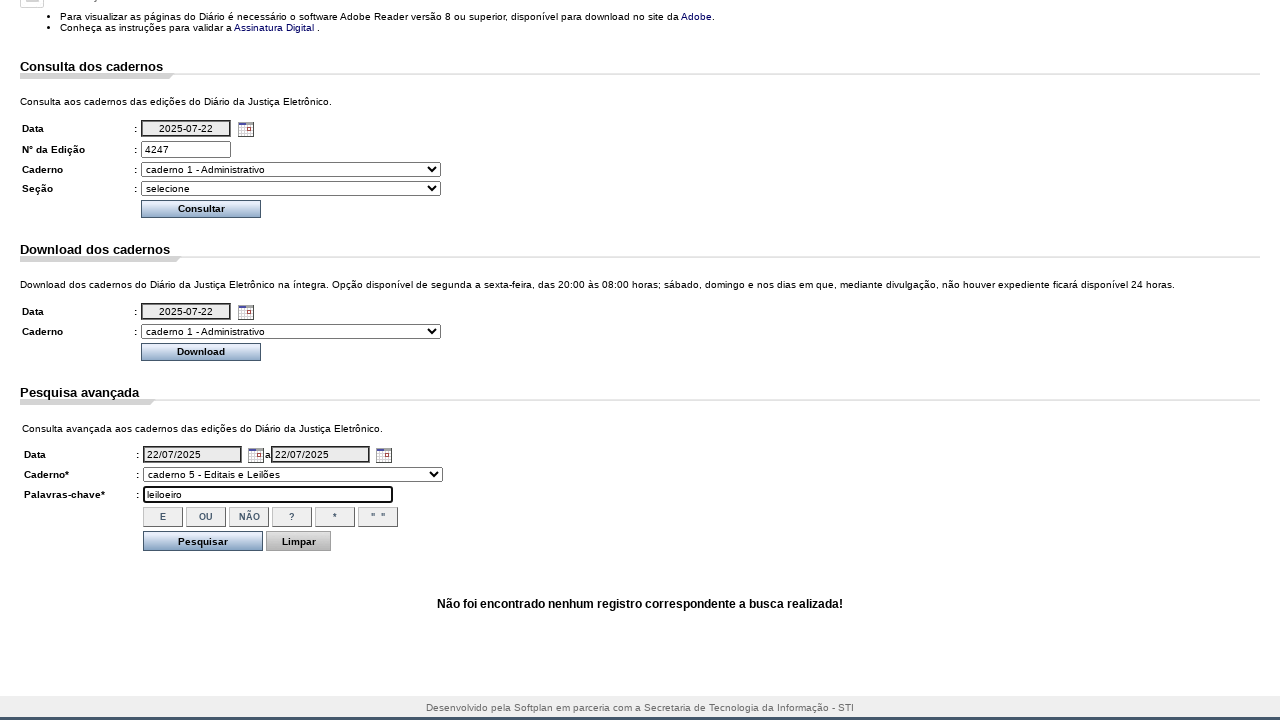

Clicked search button to submit advanced search form at (203, 541) on input[value='Pesquisar'][type='submit']
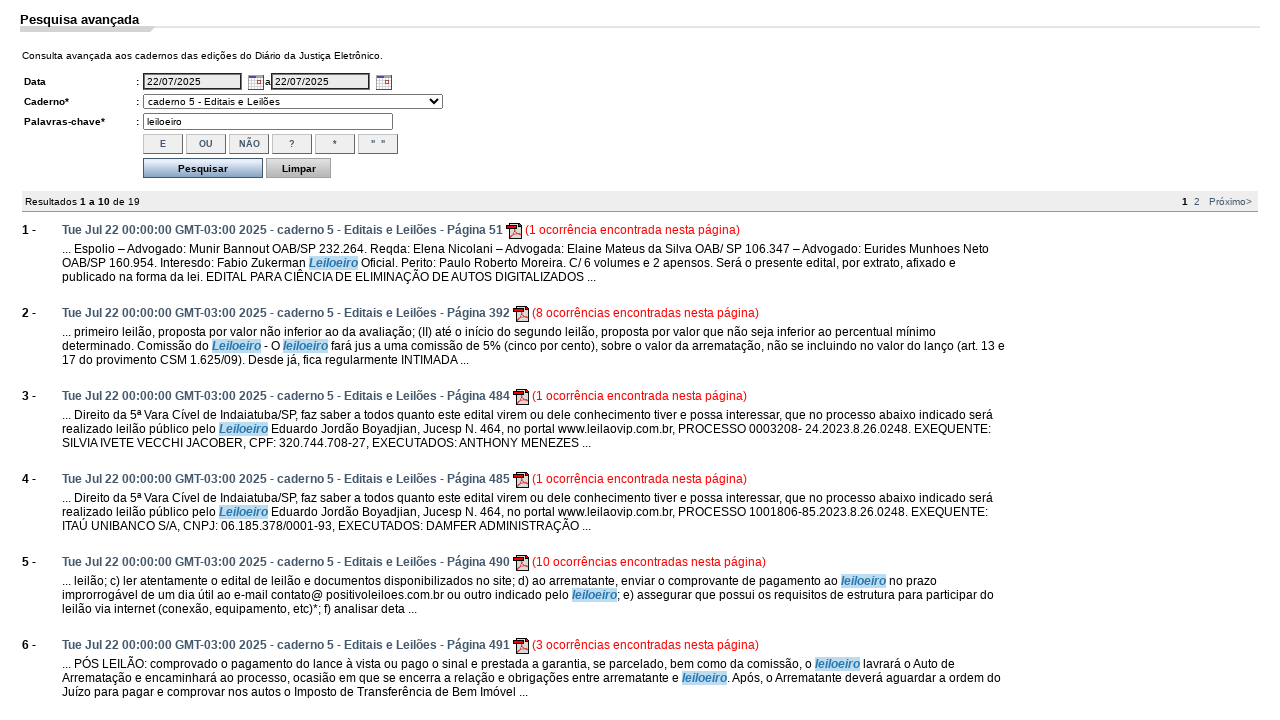

Search results loaded successfully
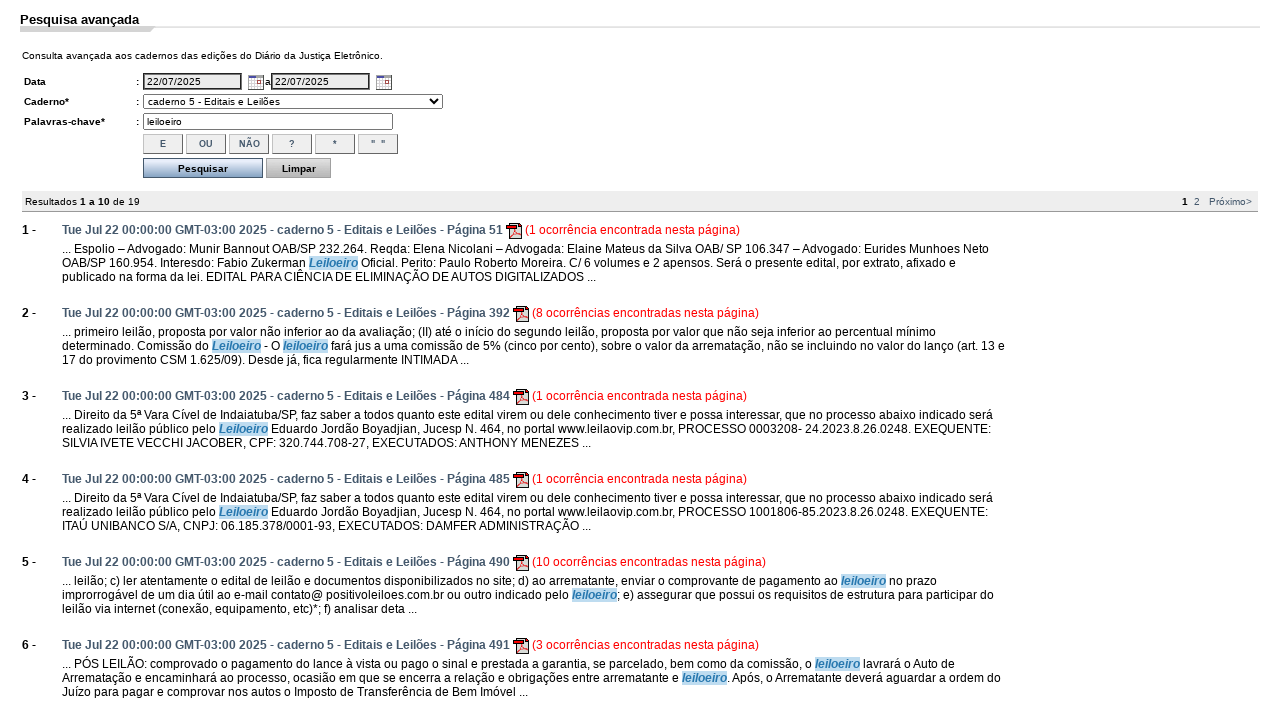

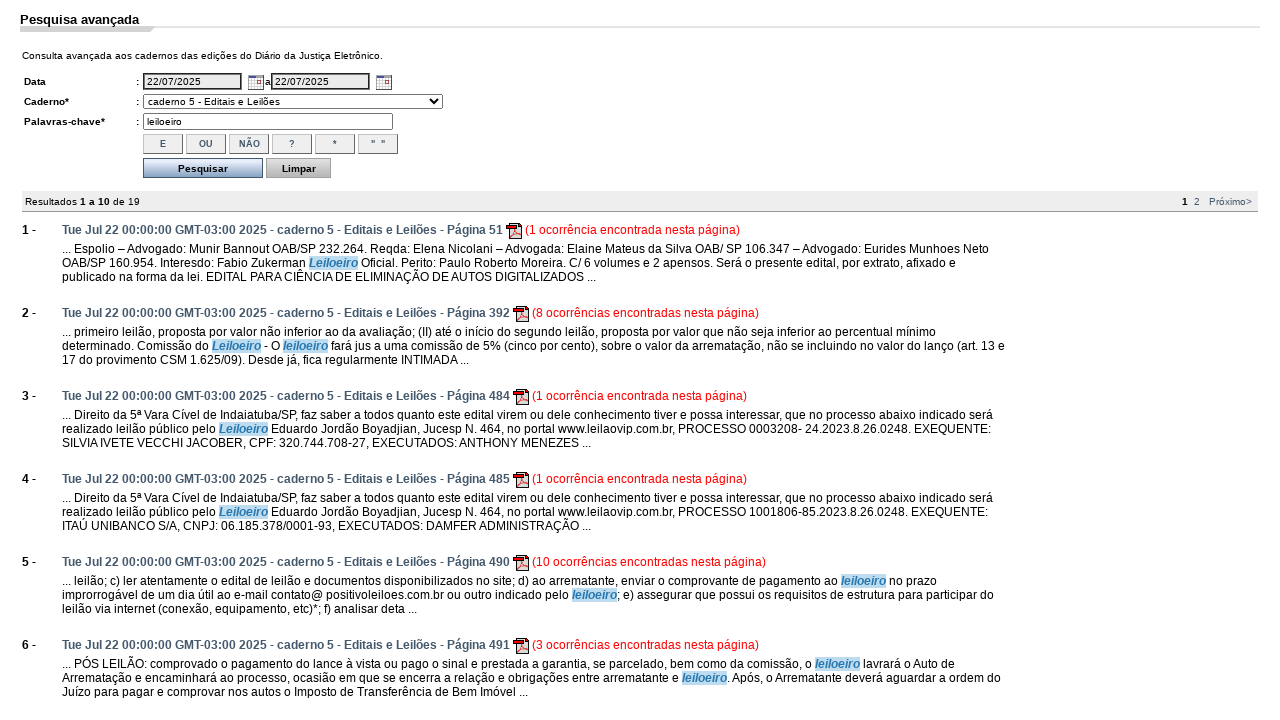